Tests filtering to display only completed items

Starting URL: https://demo.playwright.dev/todomvc

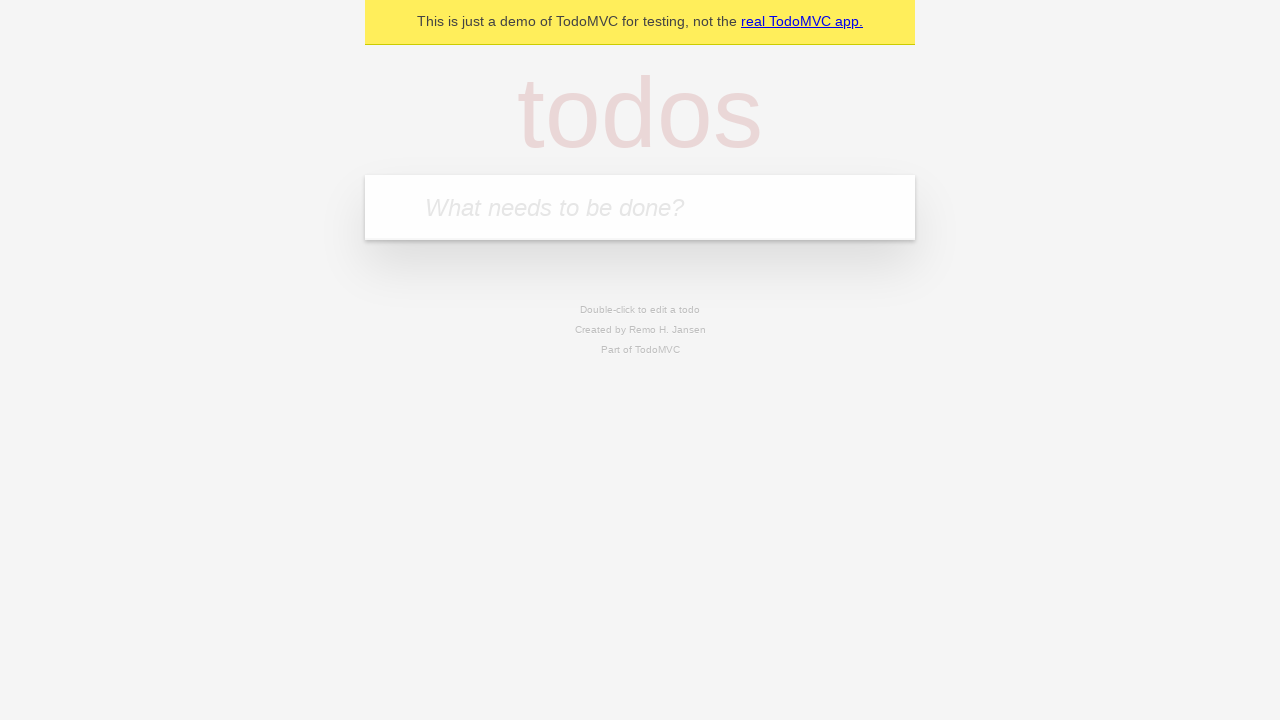

Filled todo input with 'buy some cheese' on internal:attr=[placeholder="What needs to be done?"i]
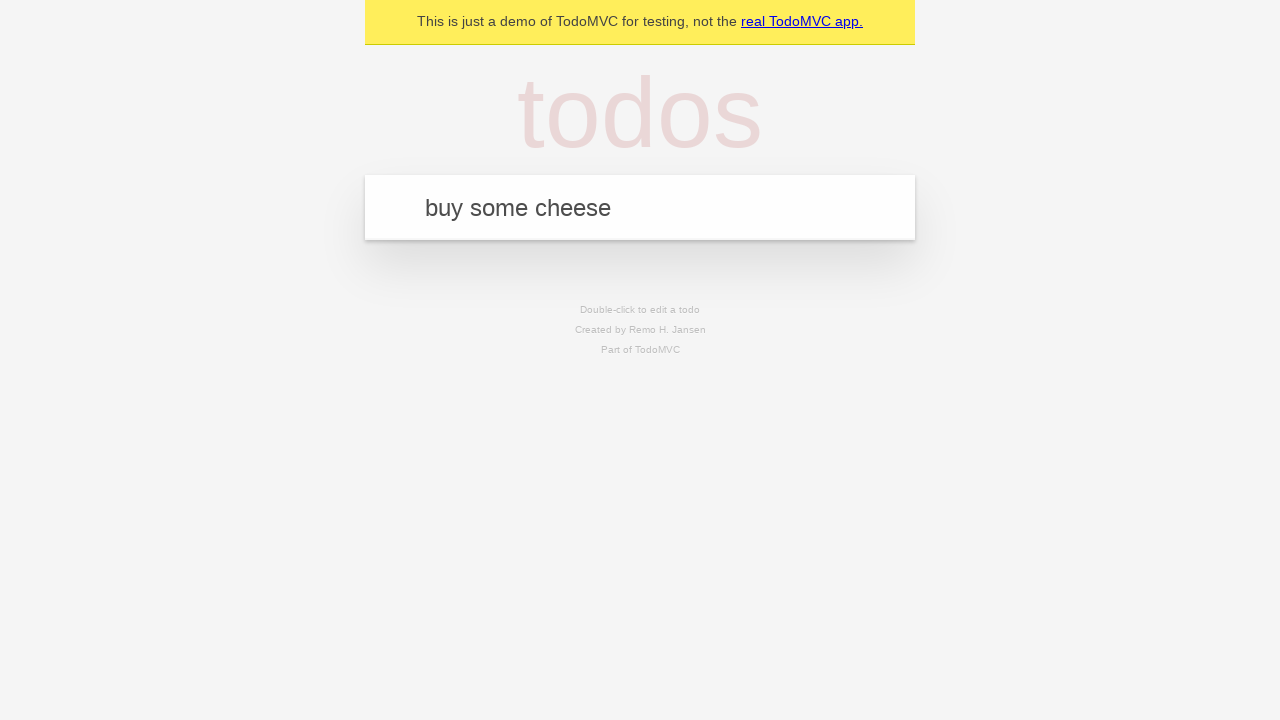

Pressed Enter to create first todo item on internal:attr=[placeholder="What needs to be done?"i]
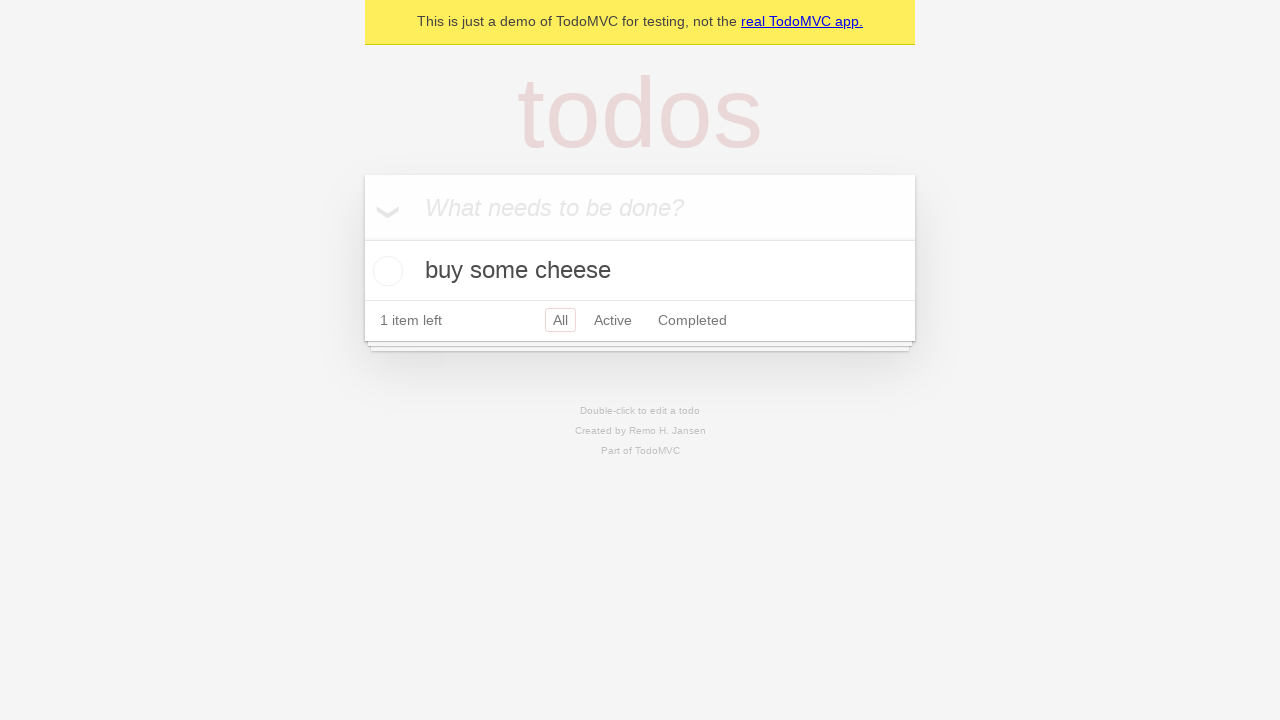

Filled todo input with 'feed the cat' on internal:attr=[placeholder="What needs to be done?"i]
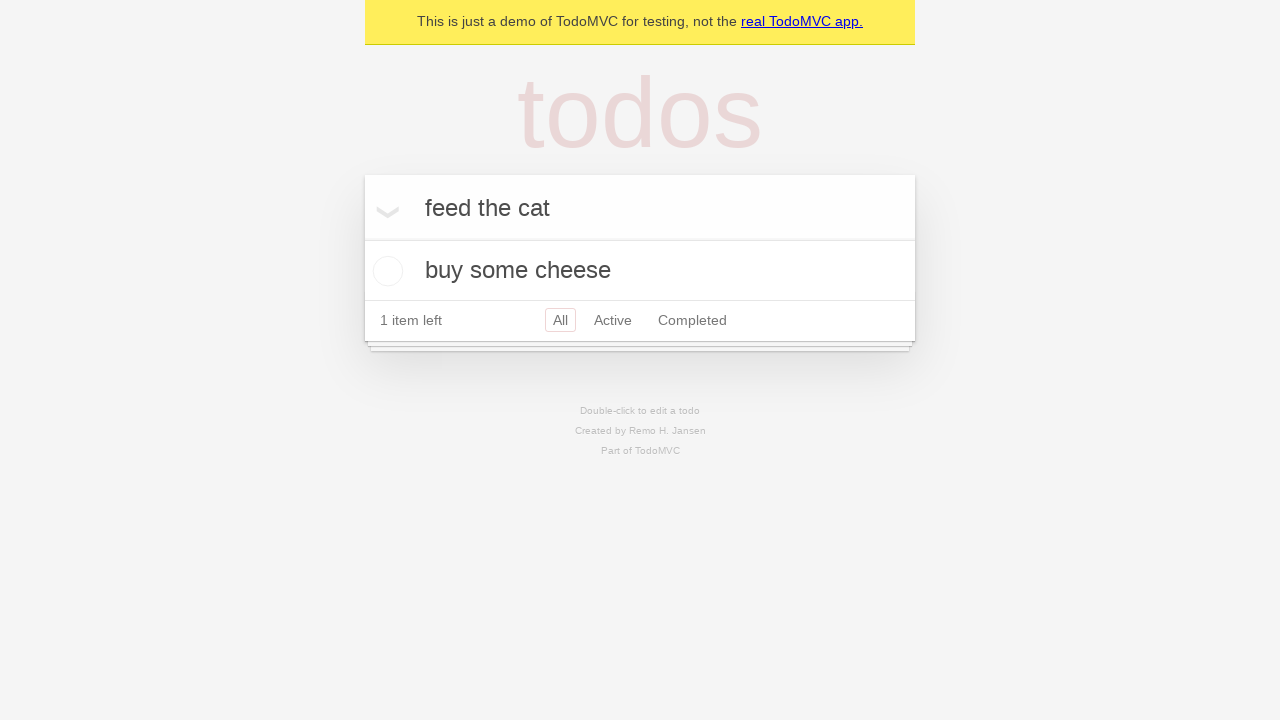

Pressed Enter to create second todo item on internal:attr=[placeholder="What needs to be done?"i]
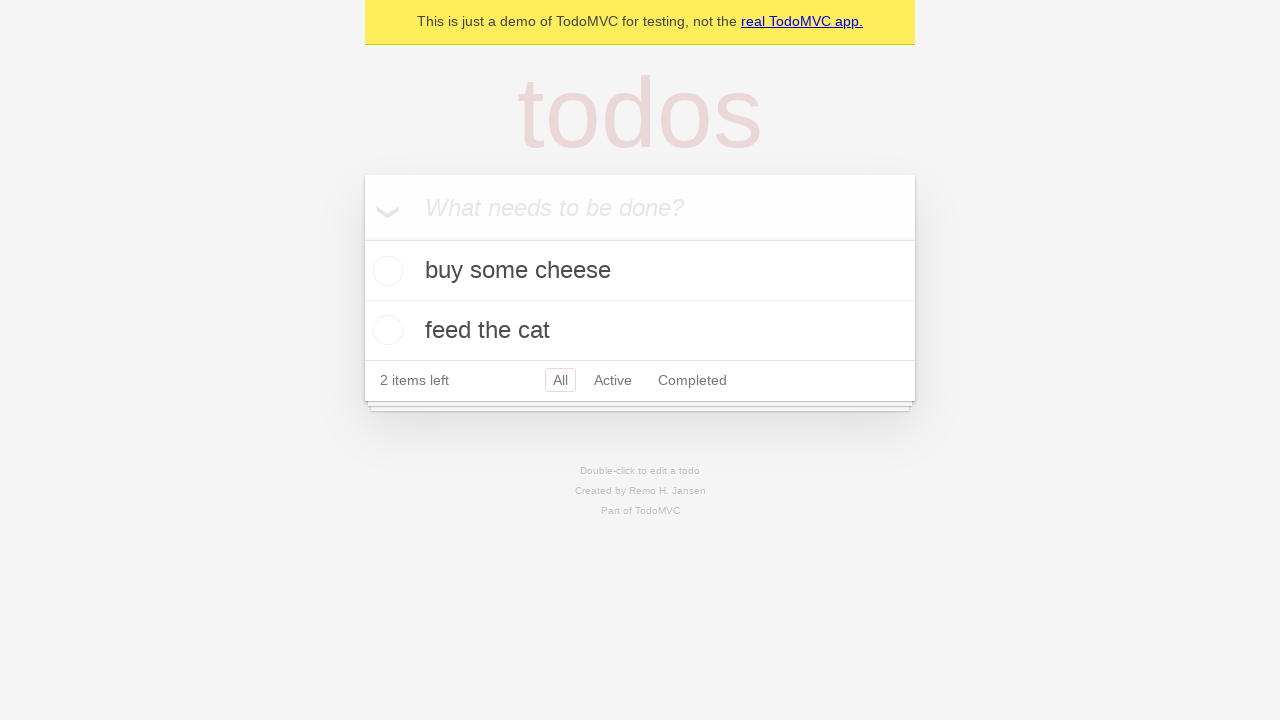

Filled todo input with 'book a doctors appointment' on internal:attr=[placeholder="What needs to be done?"i]
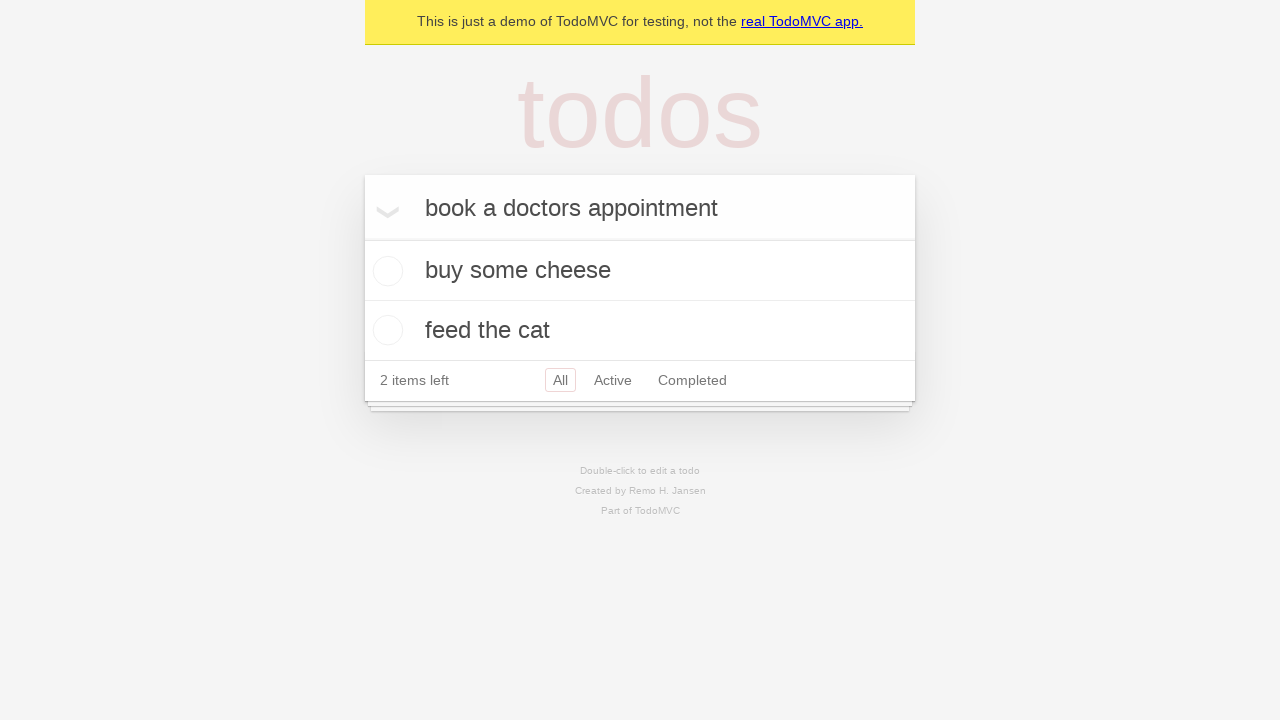

Pressed Enter to create third todo item on internal:attr=[placeholder="What needs to be done?"i]
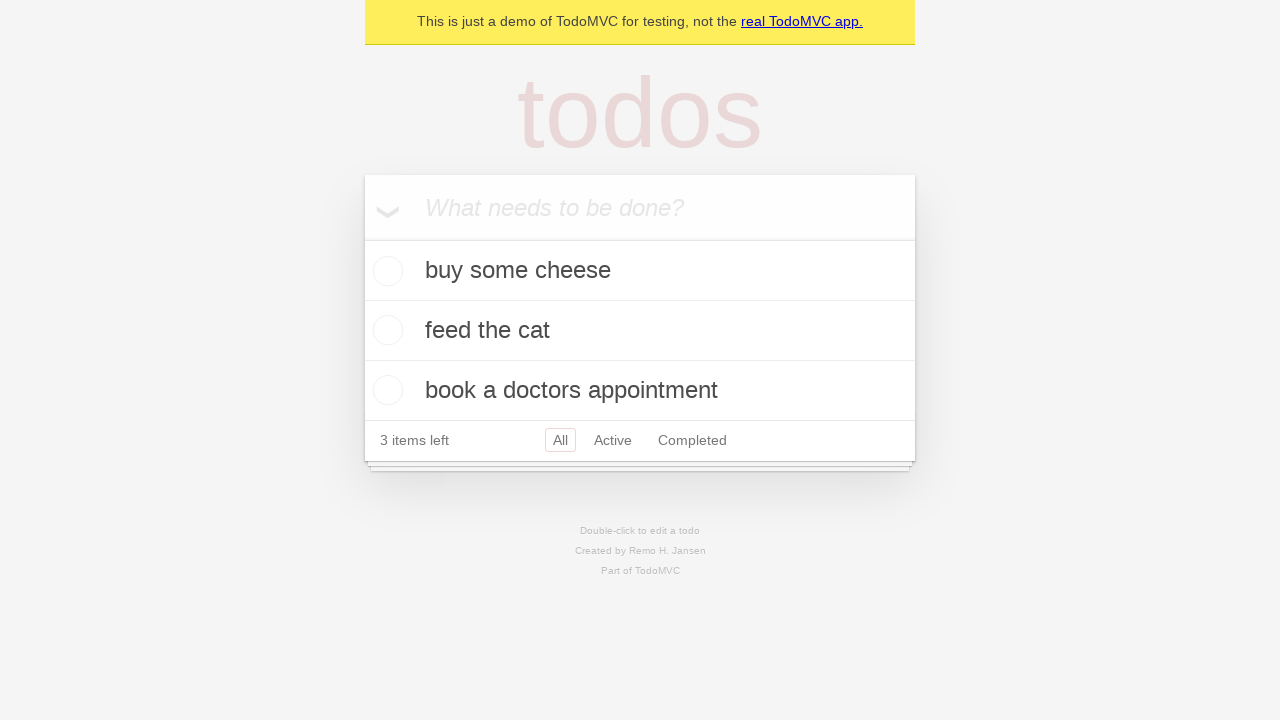

Checked the second todo item 'feed the cat' at (385, 330) on internal:testid=[data-testid="todo-item"s] >> nth=1 >> internal:role=checkbox
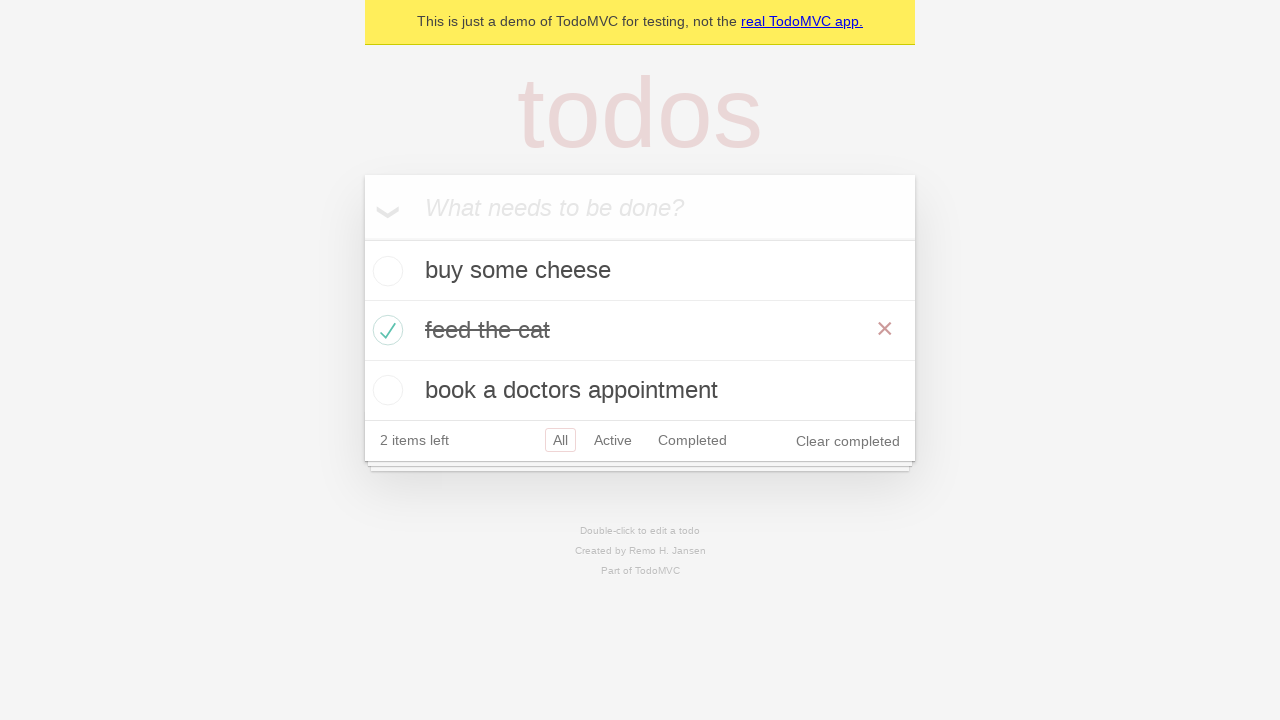

Clicked Completed filter to display only completed items at (692, 440) on internal:role=link[name="Completed"i]
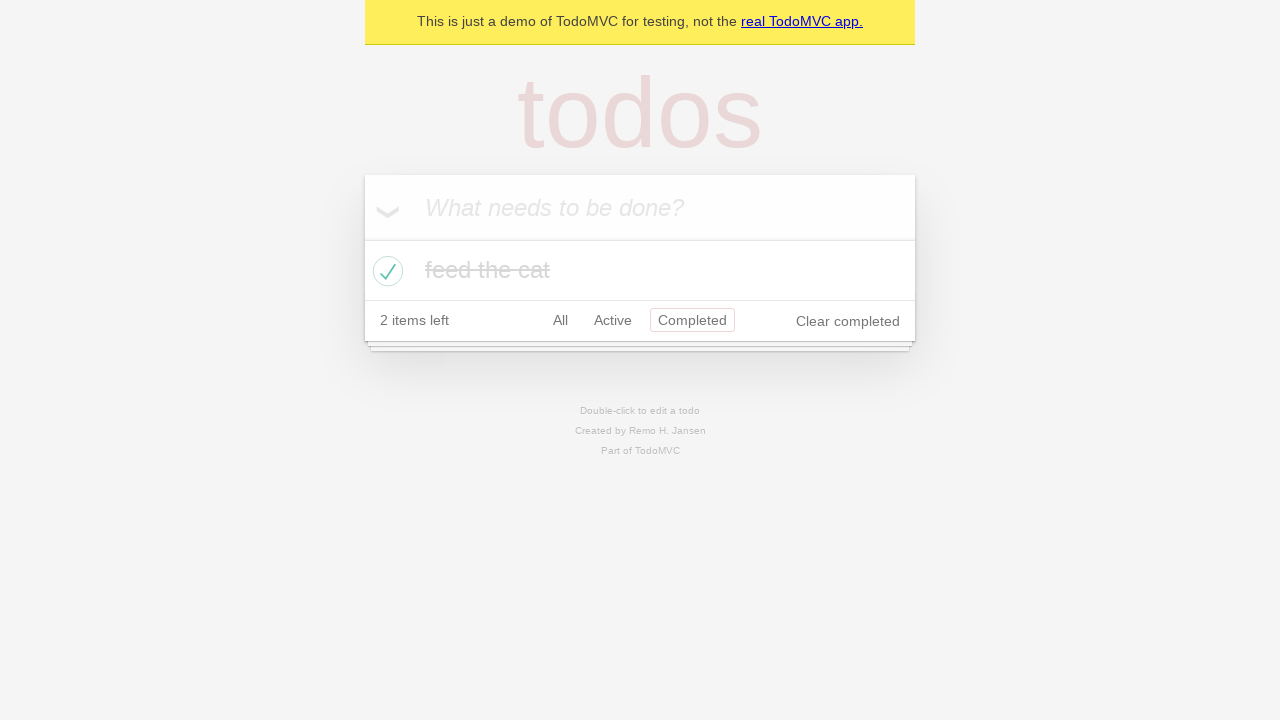

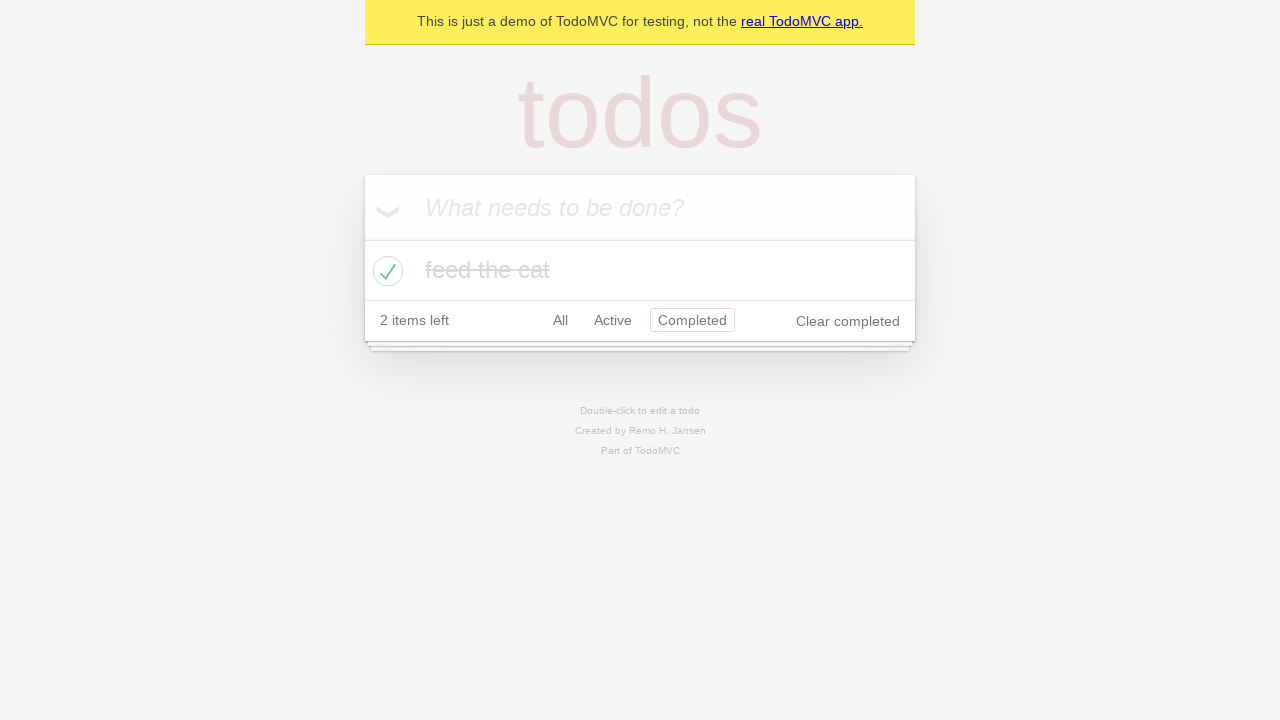